Tests drag and drop functionality by dragging an element and dropping it onto a target area, then verifying the text changes to "Dropped!"

Starting URL: https://demoqa.com/droppable

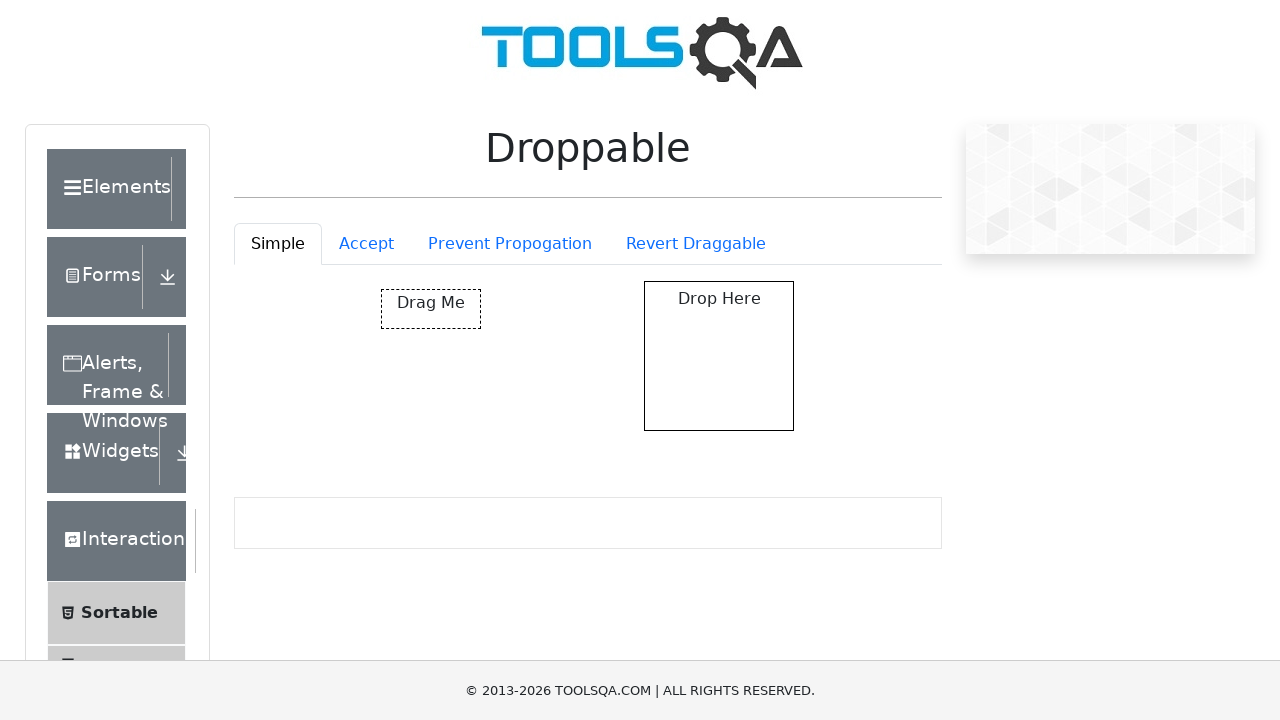

Navigated to droppable demo page
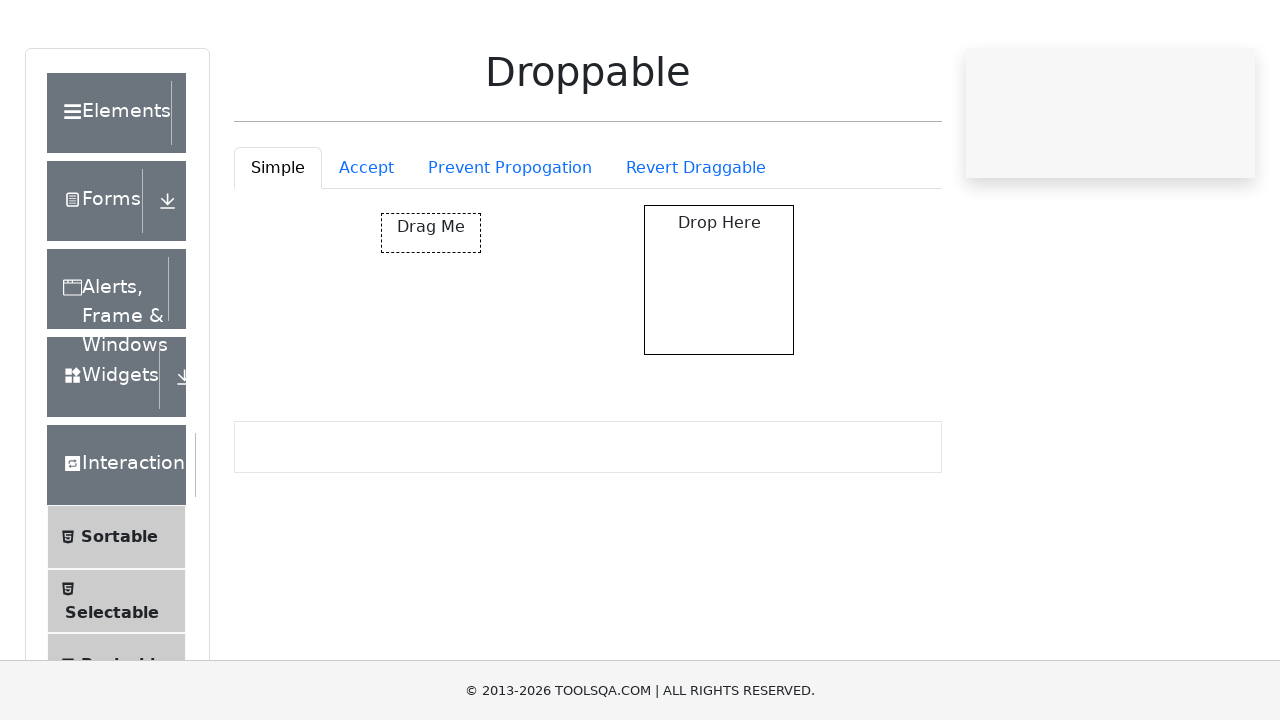

Located draggable element
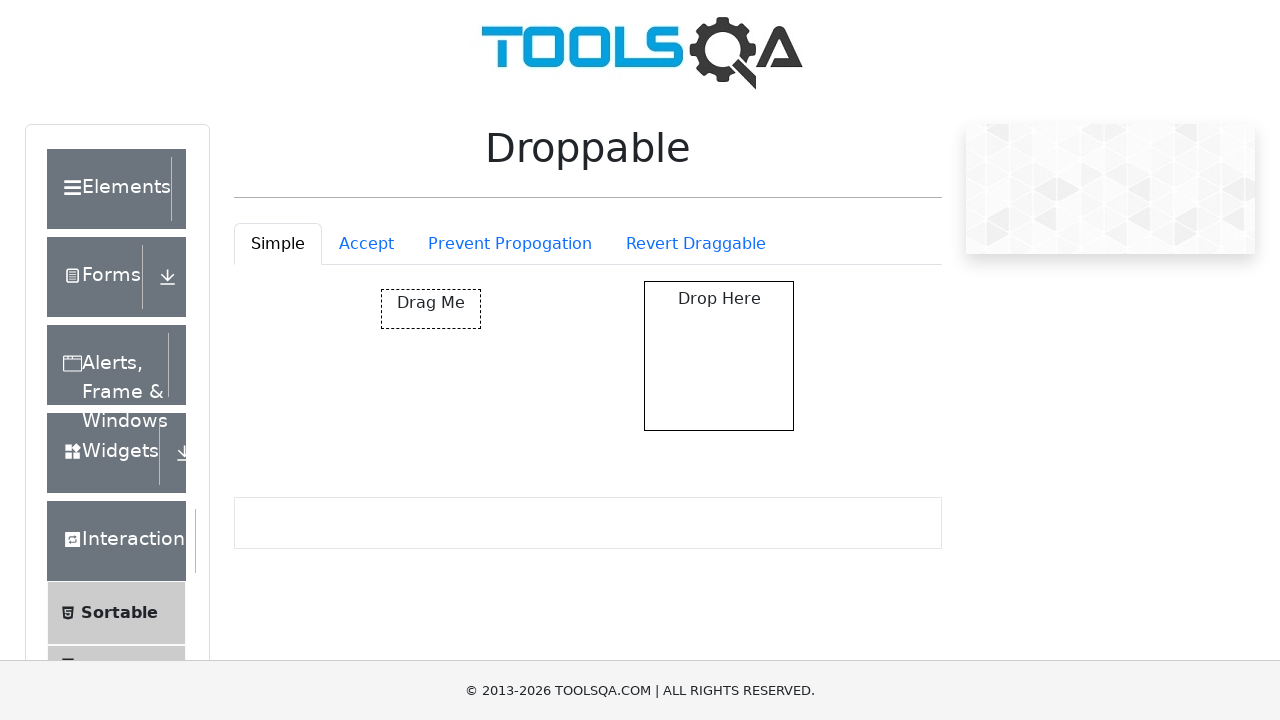

Located droppable target element
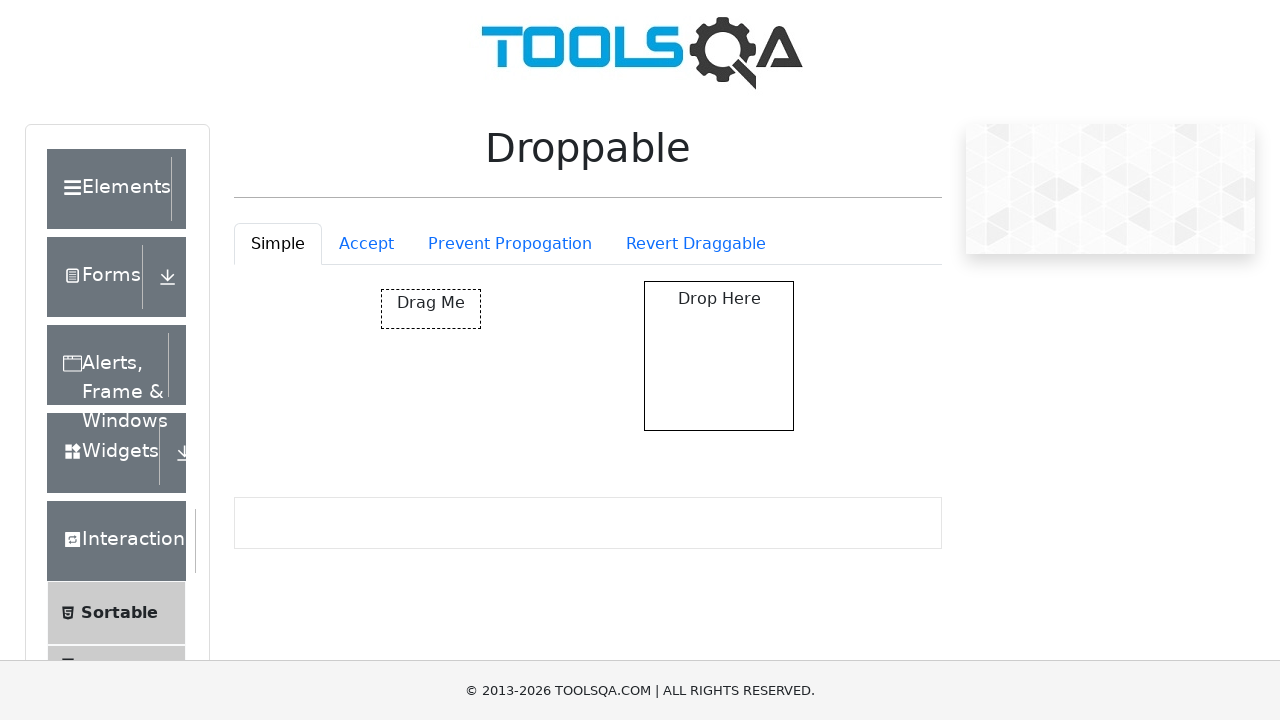

Dragged element and dropped it onto target area at (719, 356)
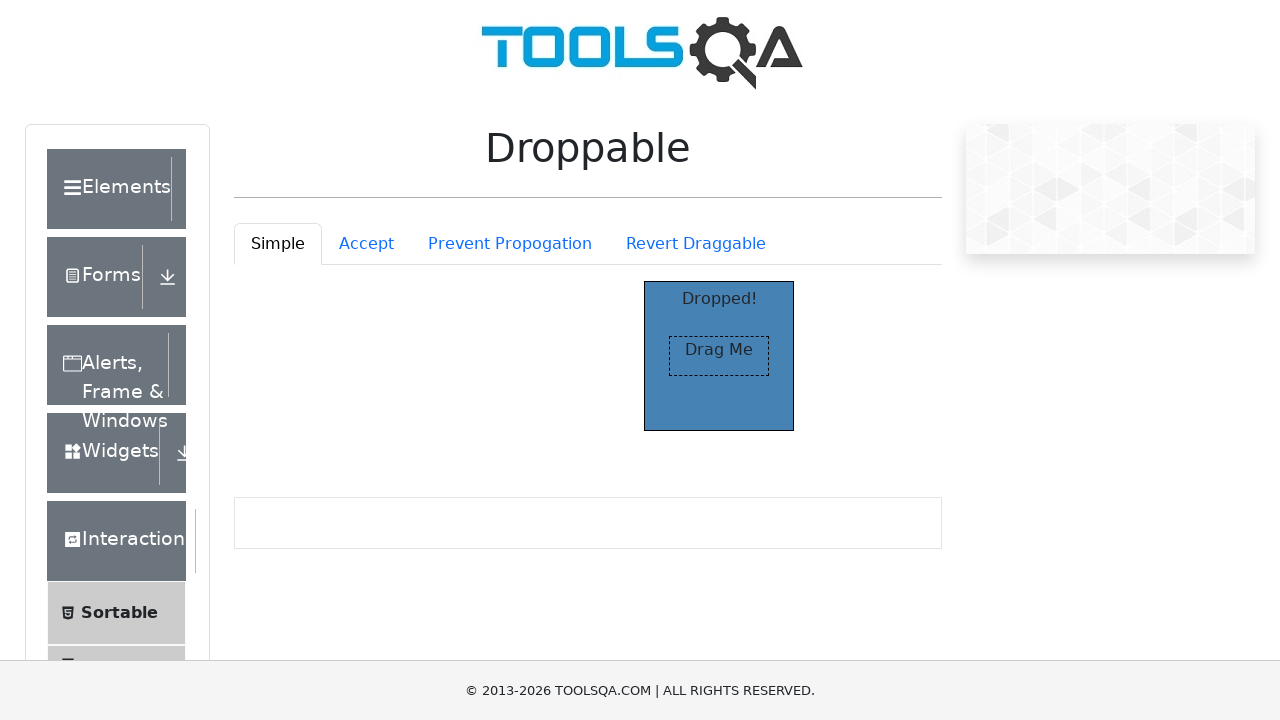

Located 'Dropped!' text element
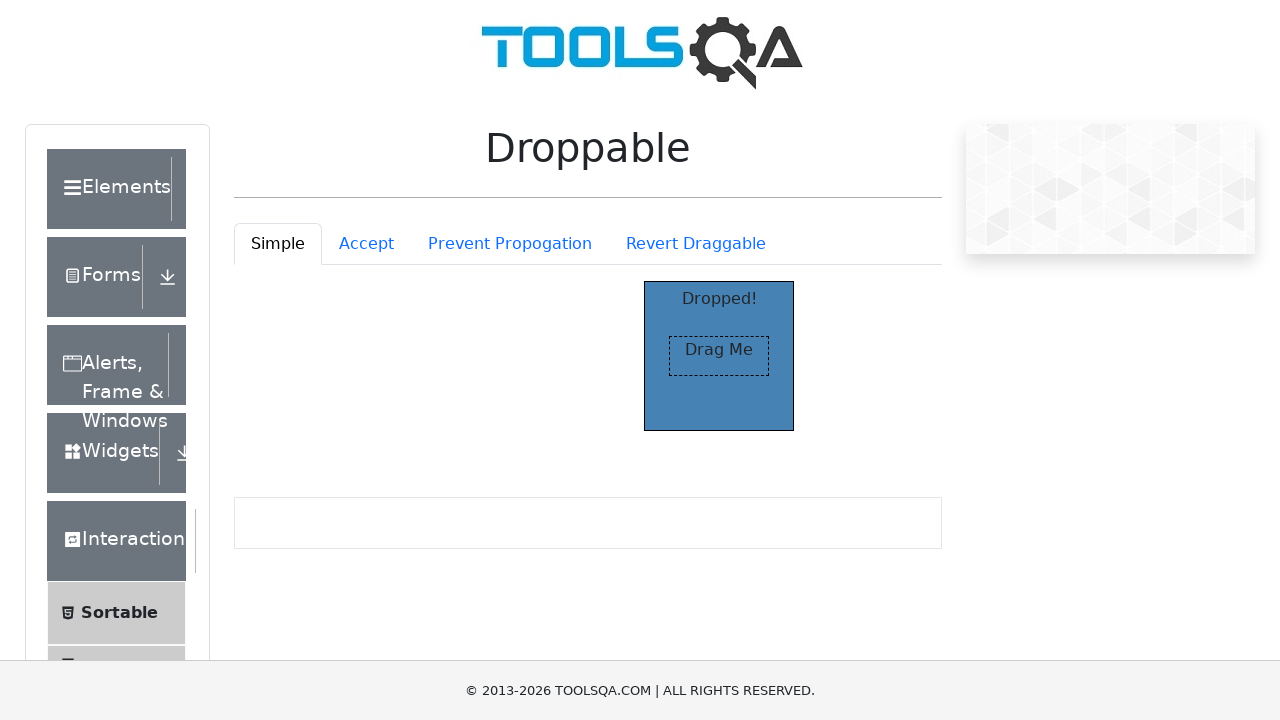

Verified that 'Dropped!' text is visible - drag and drop successful
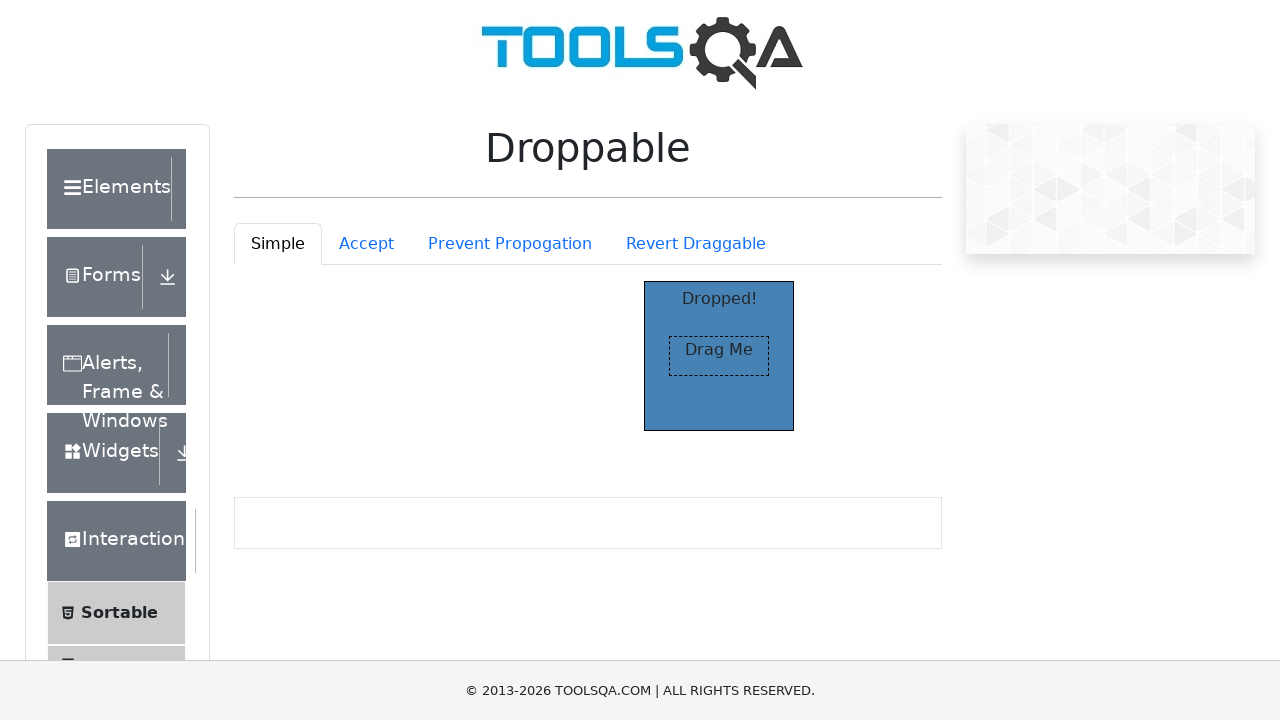

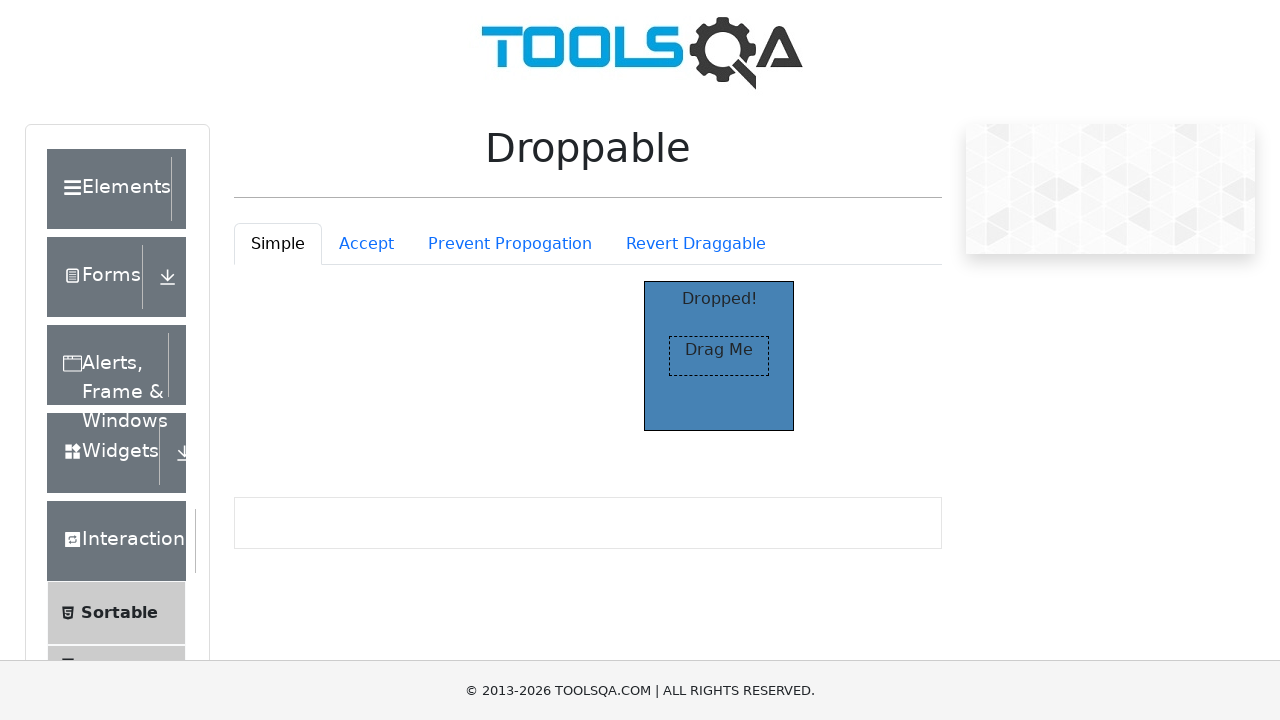